Navigates to Groww financial services homepage and waits for the page to load

Starting URL: https://groww.in/

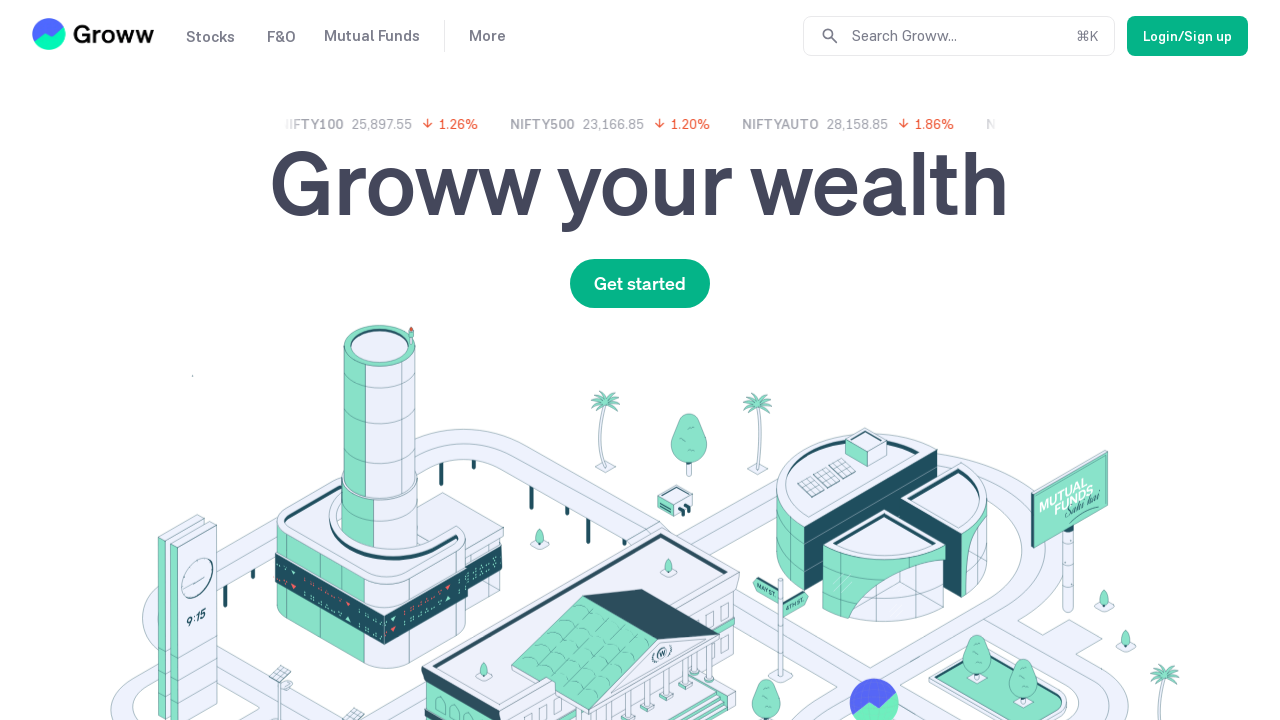

Navigated to Groww financial services homepage
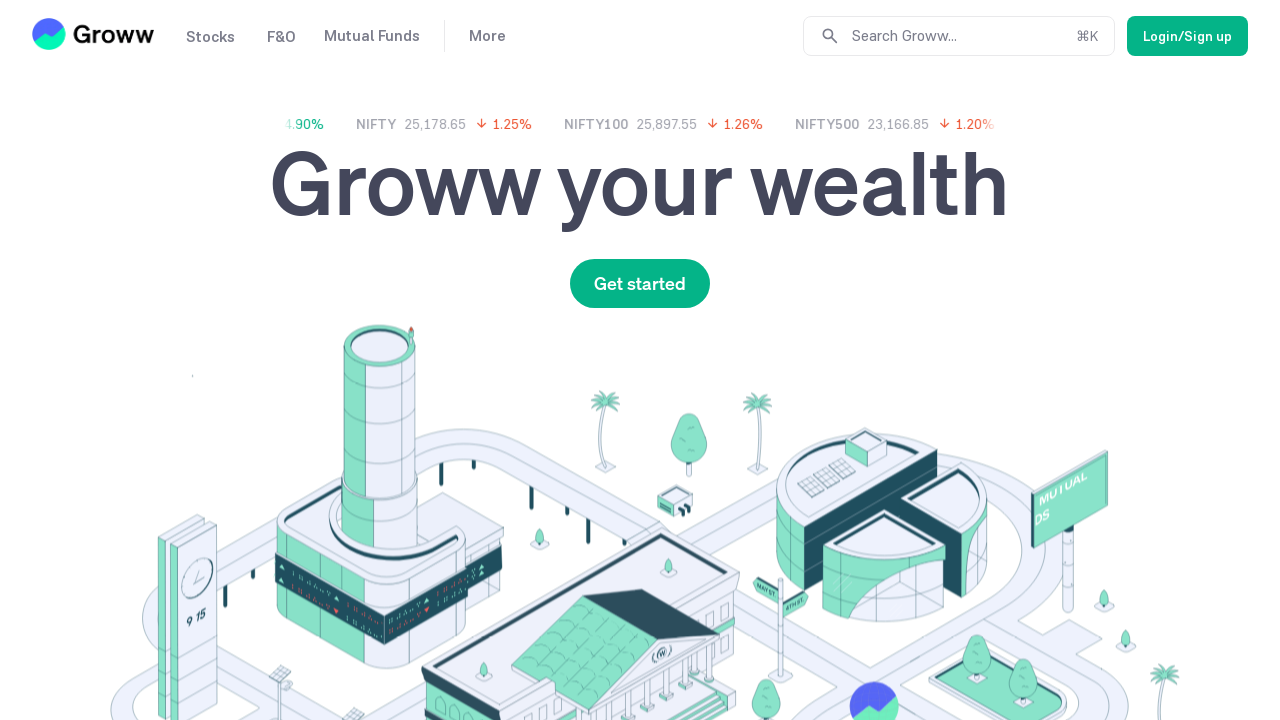

Page DOM content loaded
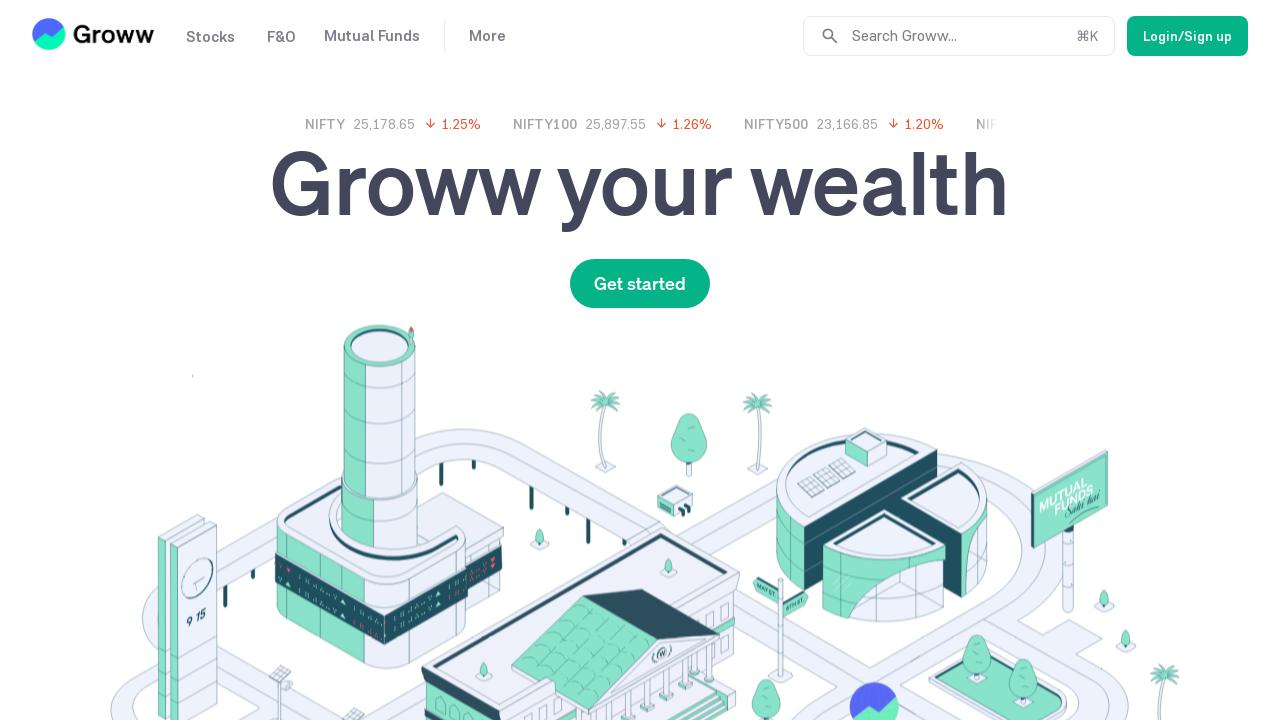

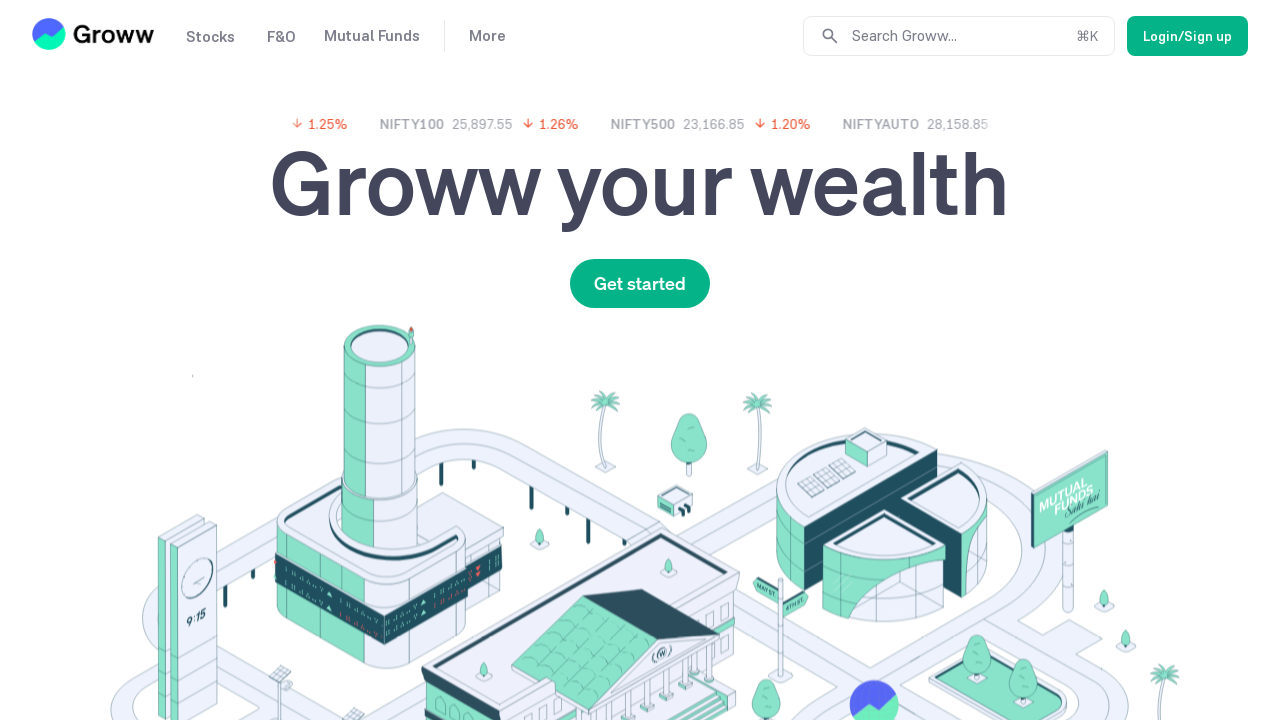